Navigates to DuckDuckGo homepage and refreshes the page

Starting URL: https://duckduckgo.com

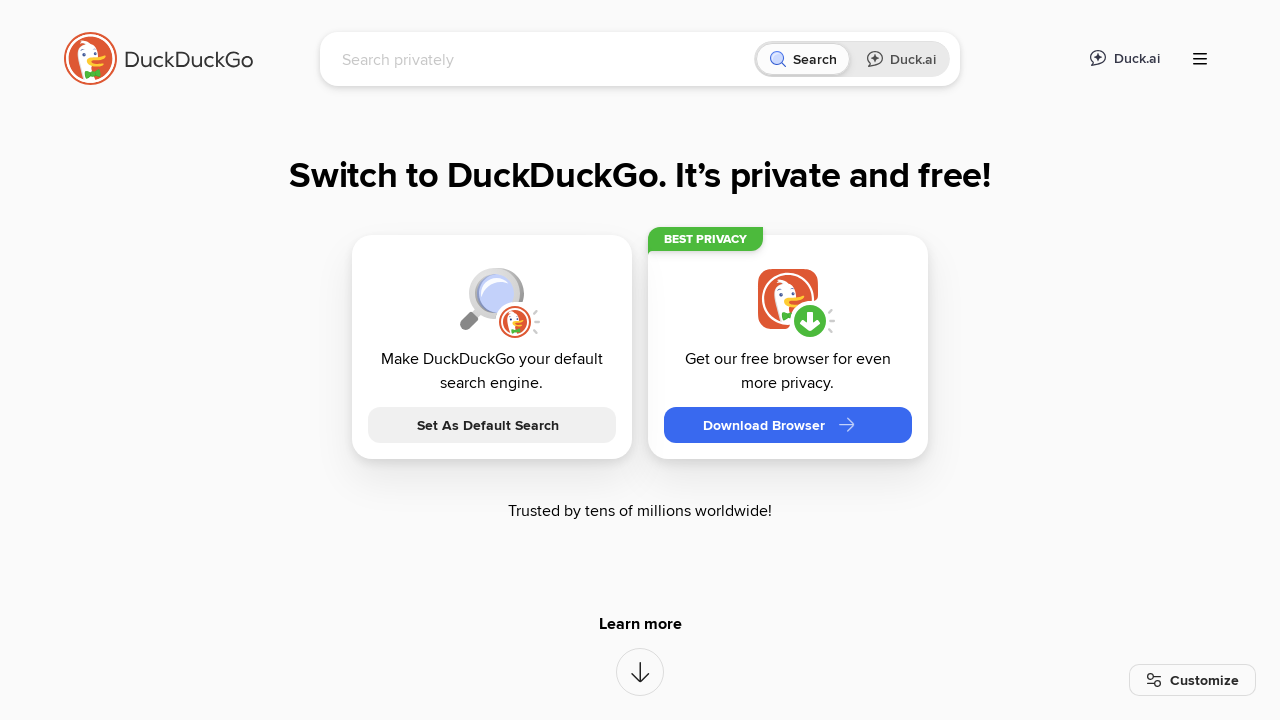

Navigated to DuckDuckGo homepage
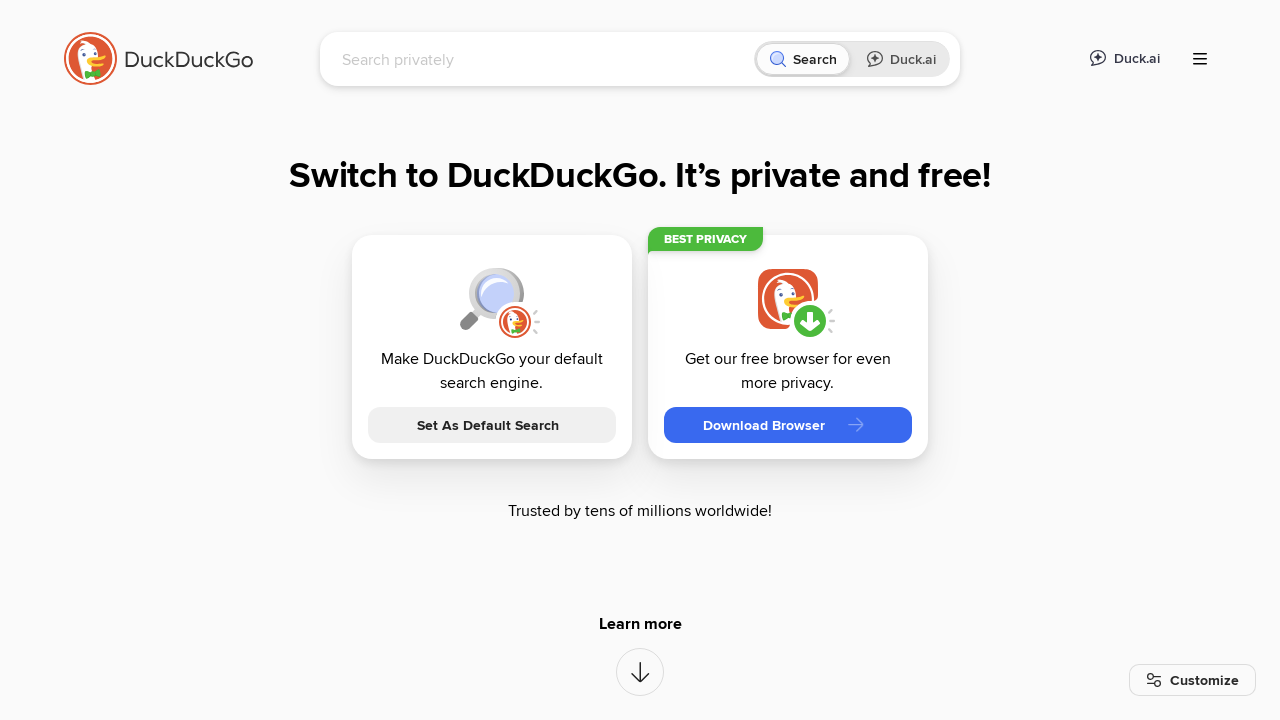

Refreshed the page
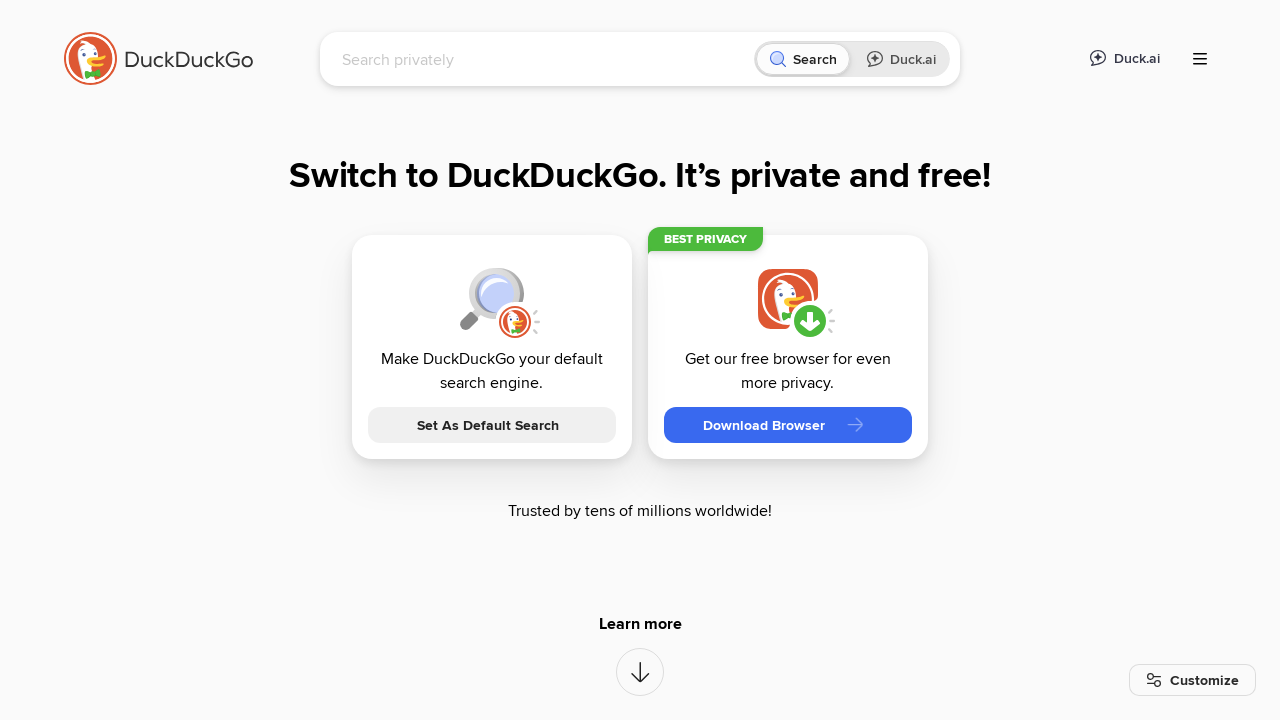

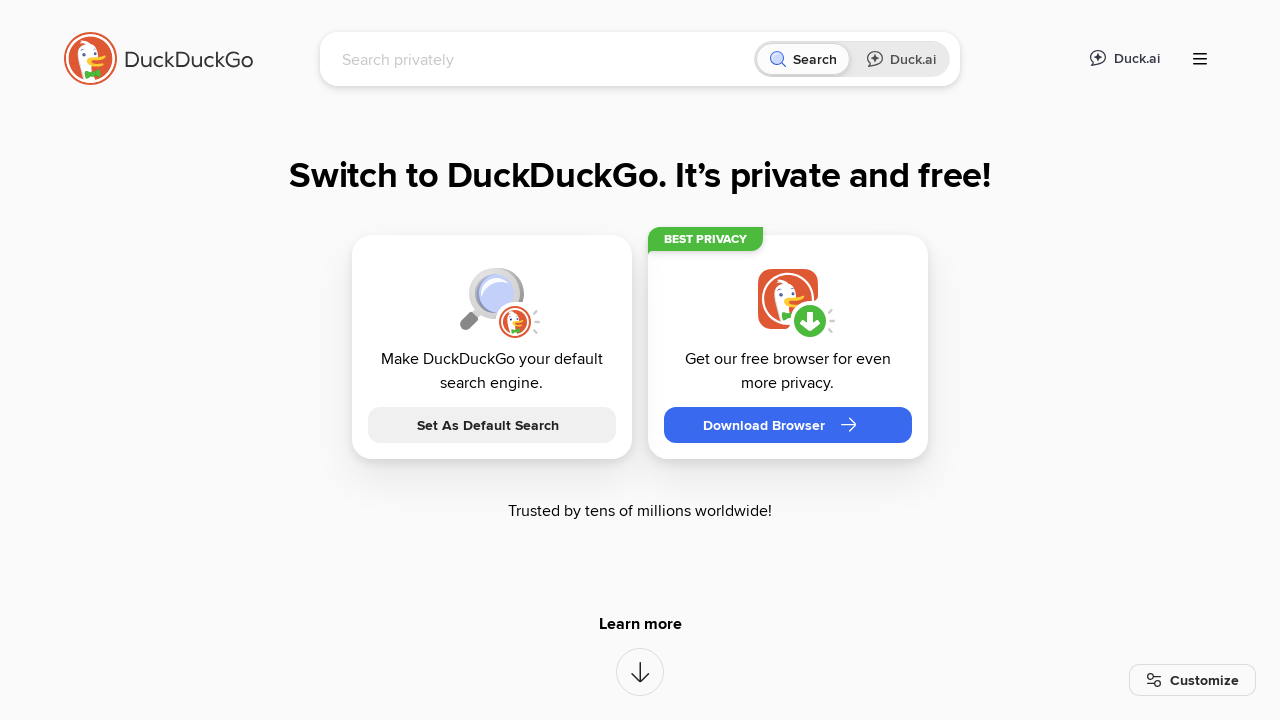